Navigates to an e-commerce site and adds specific vegetables (Cucumber, Beetroot, Carrot) to the shopping cart by finding them in the product list

Starting URL: https://rahulshettyacademy.com/seleniumPractise/#/

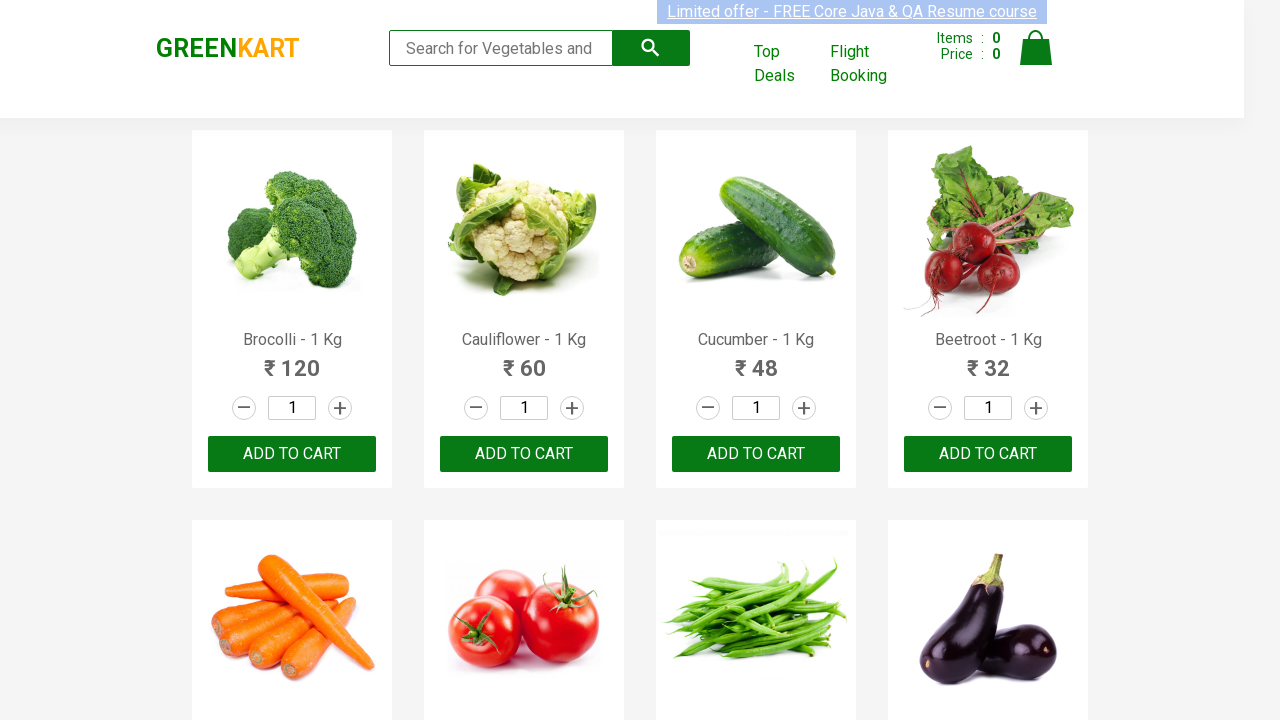

Waited for product names to load on the page
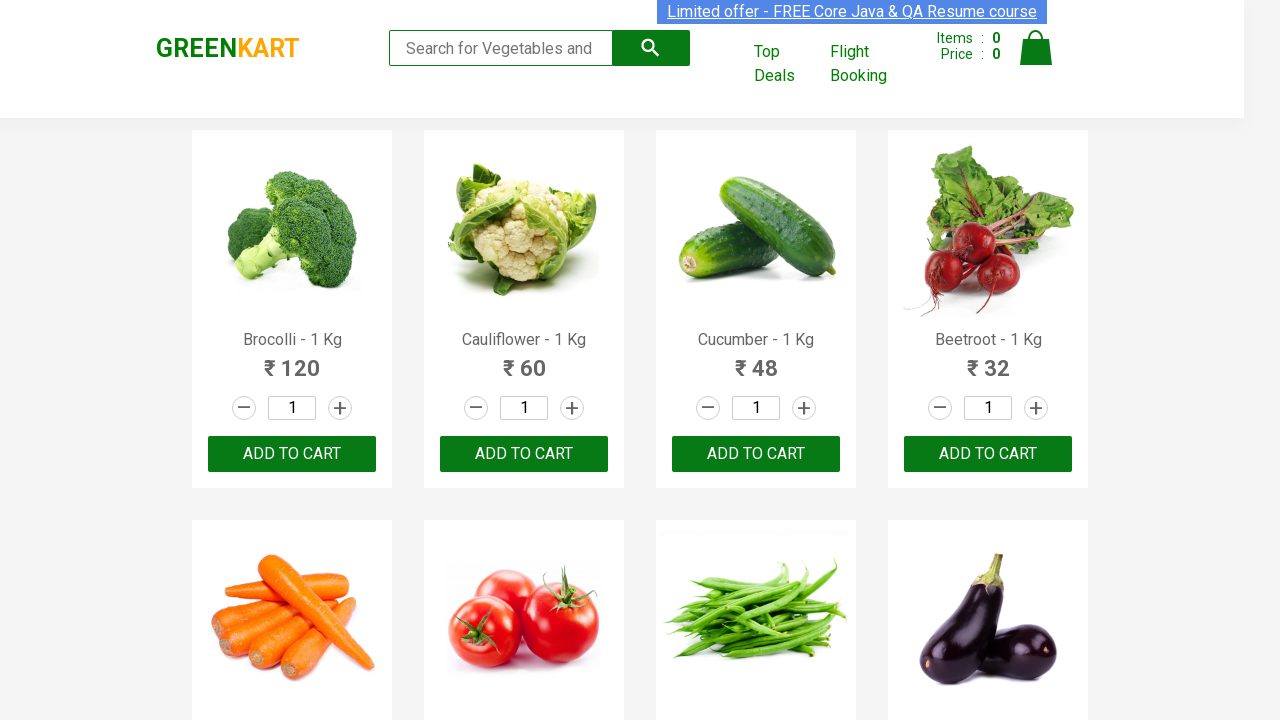

Retrieved all product name elements from the page
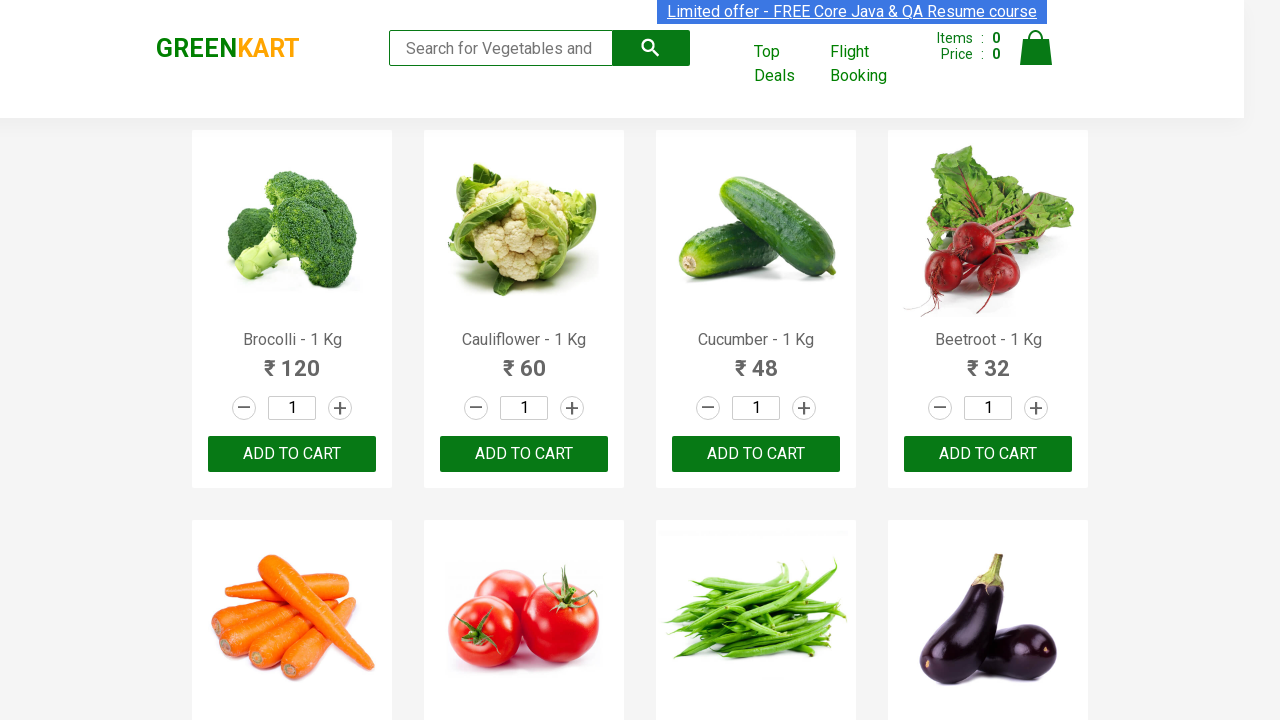

Retrieved all add to cart buttons from the page
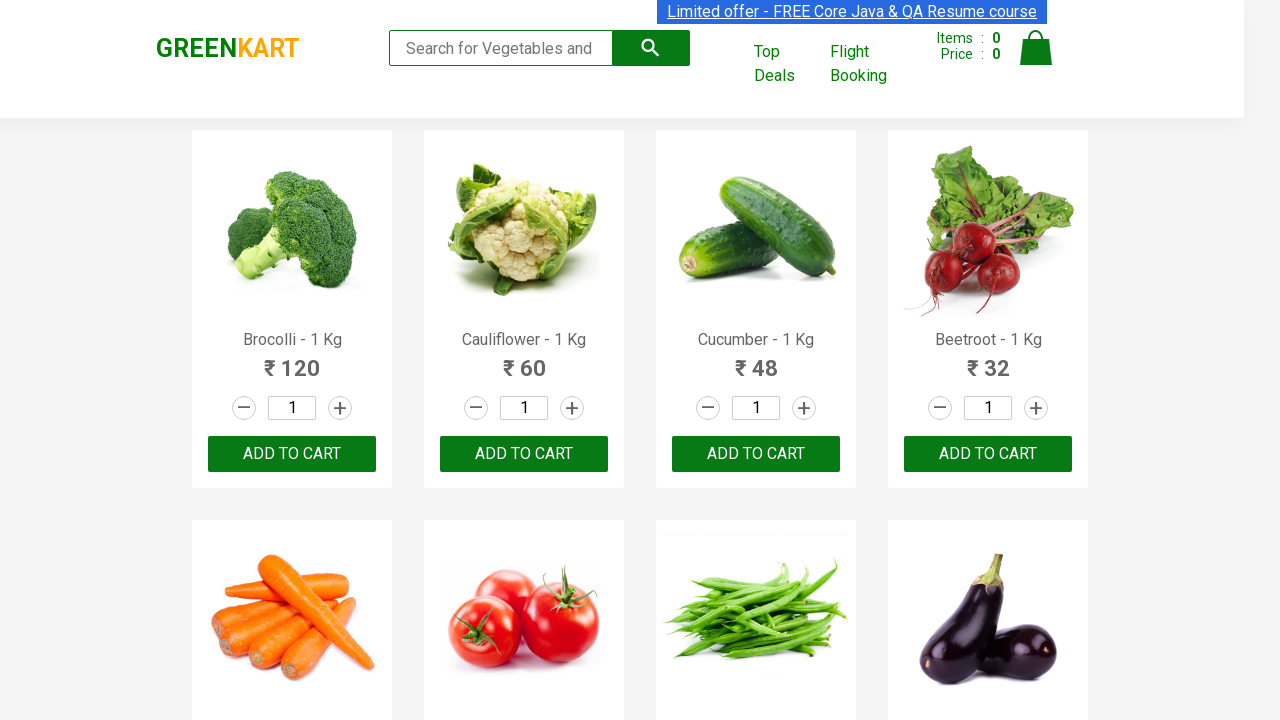

Added Cucumber to shopping cart at (756, 454) on div.product-action button >> nth=2
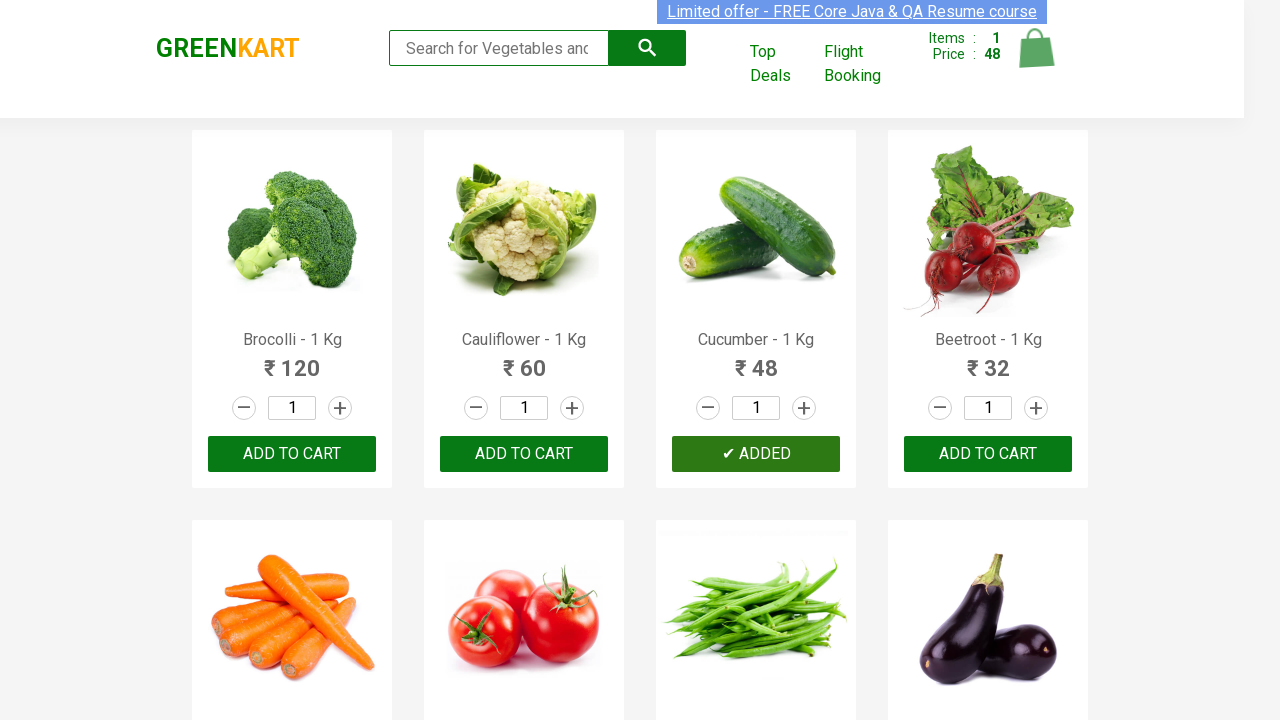

Added Beetroot to shopping cart at (988, 454) on div.product-action button >> nth=3
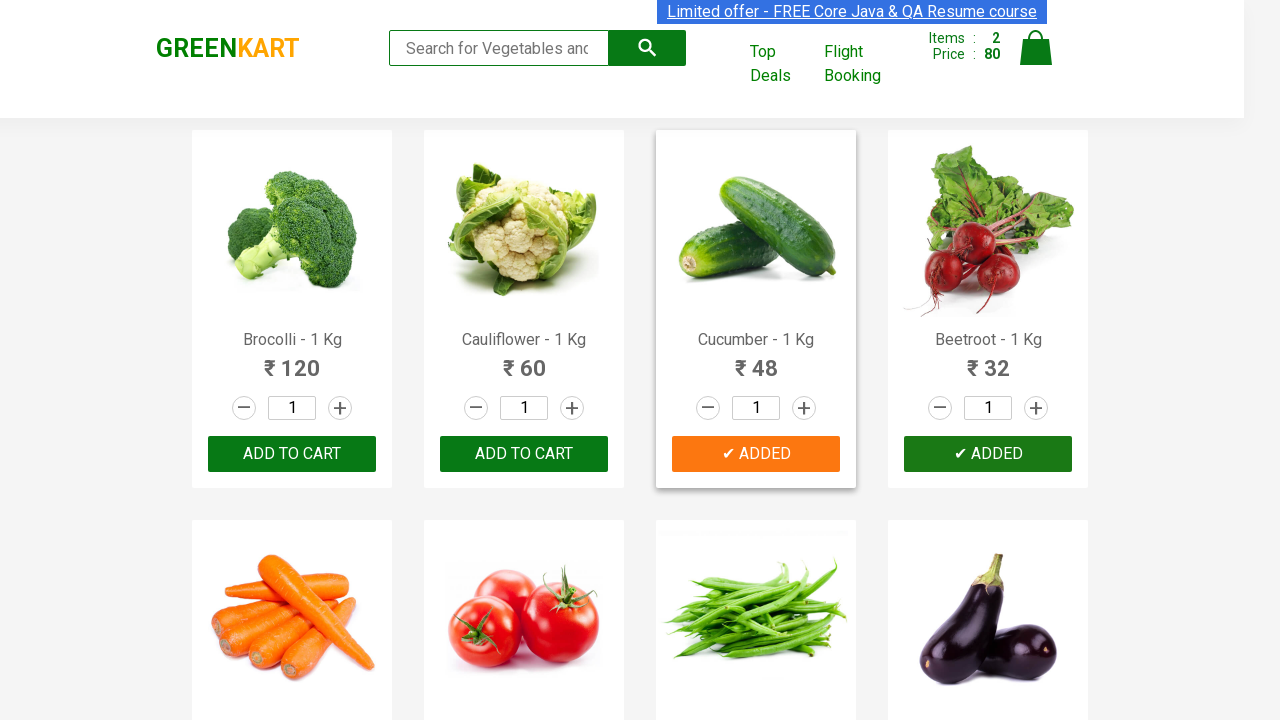

Added Carrot to shopping cart at (292, 360) on div.product-action button >> nth=4
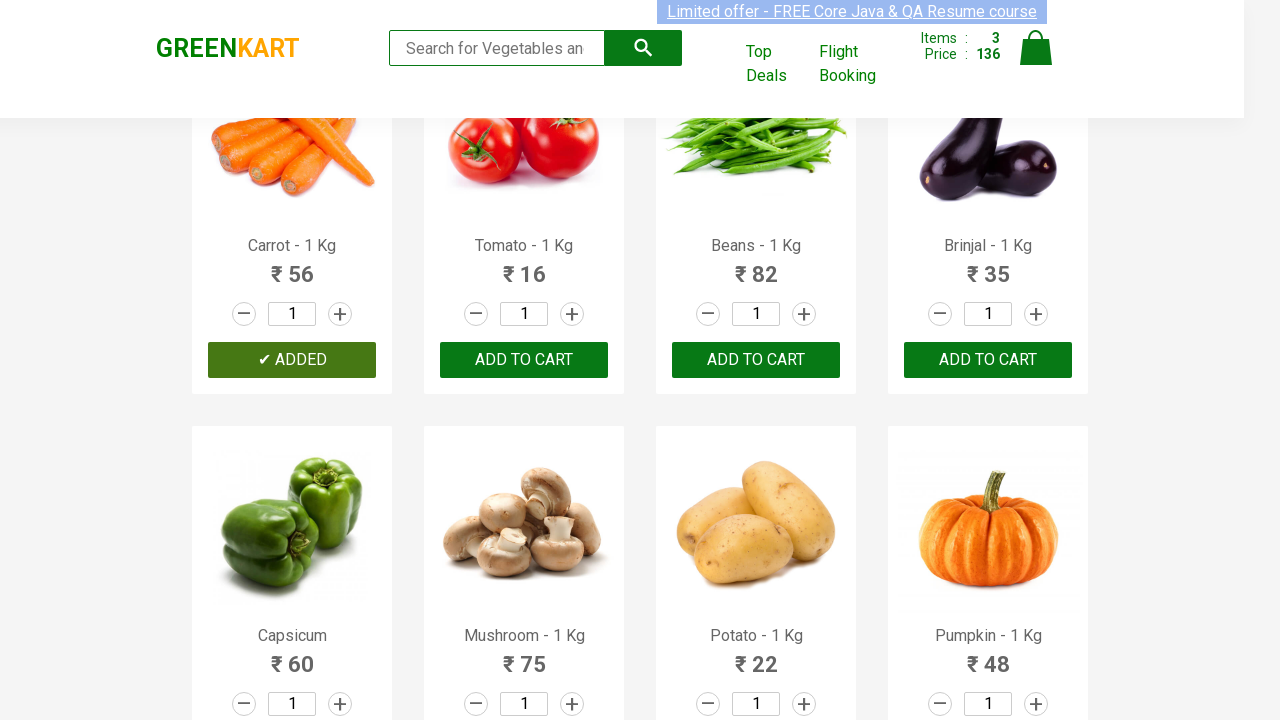

All required items (Cucumber, Beetroot, Carrot) have been added to cart
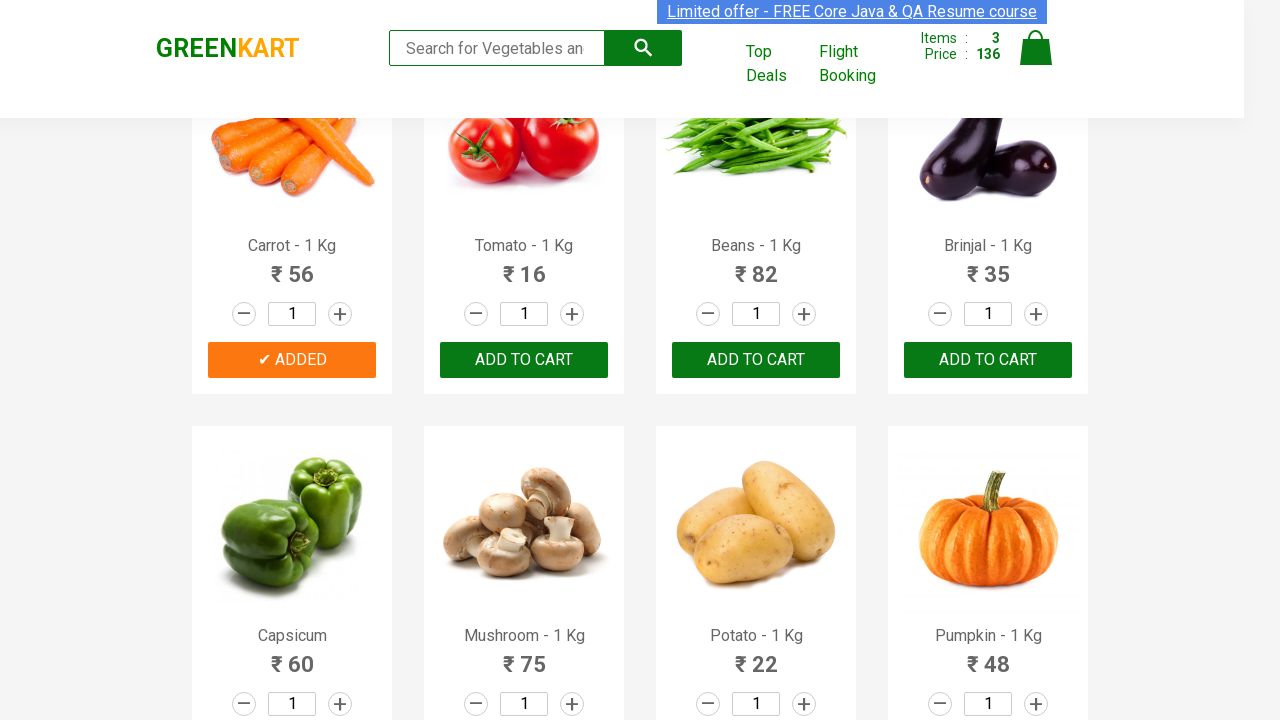

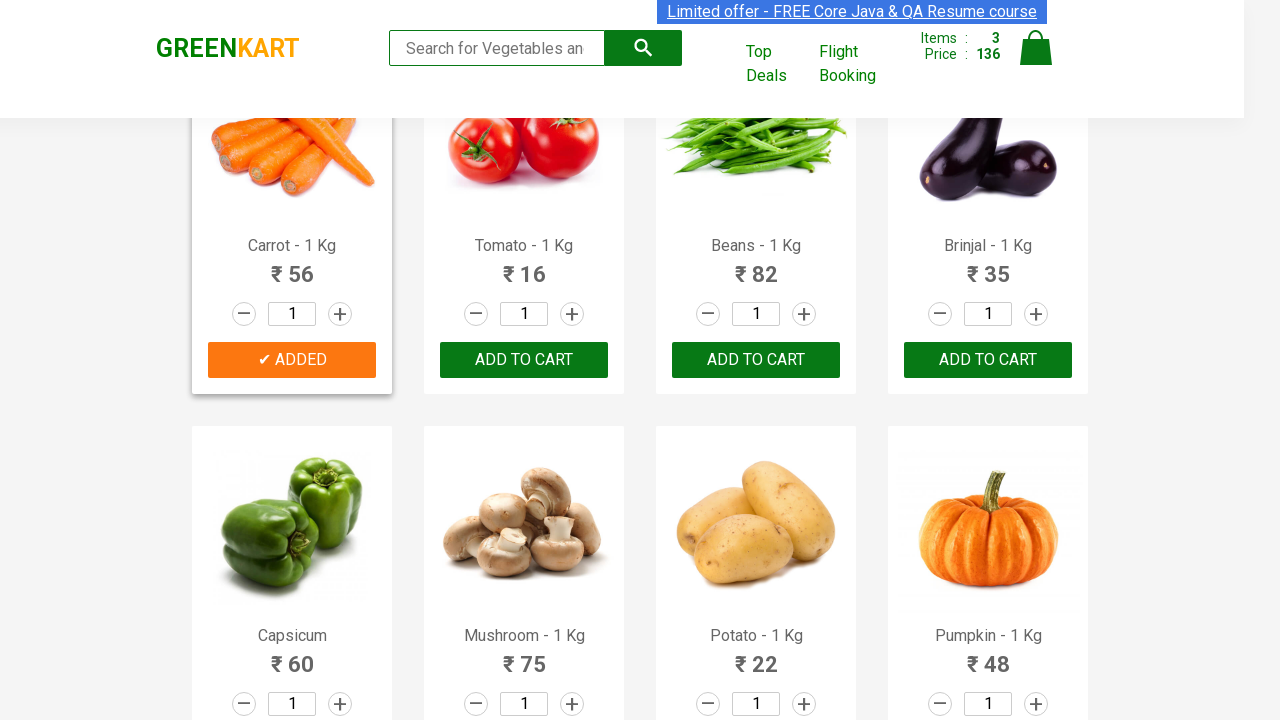